Verifies that the main heading is visible and contains the correct text about Thai cosmetics and goods

Starting URL: https://kupithai.ru/

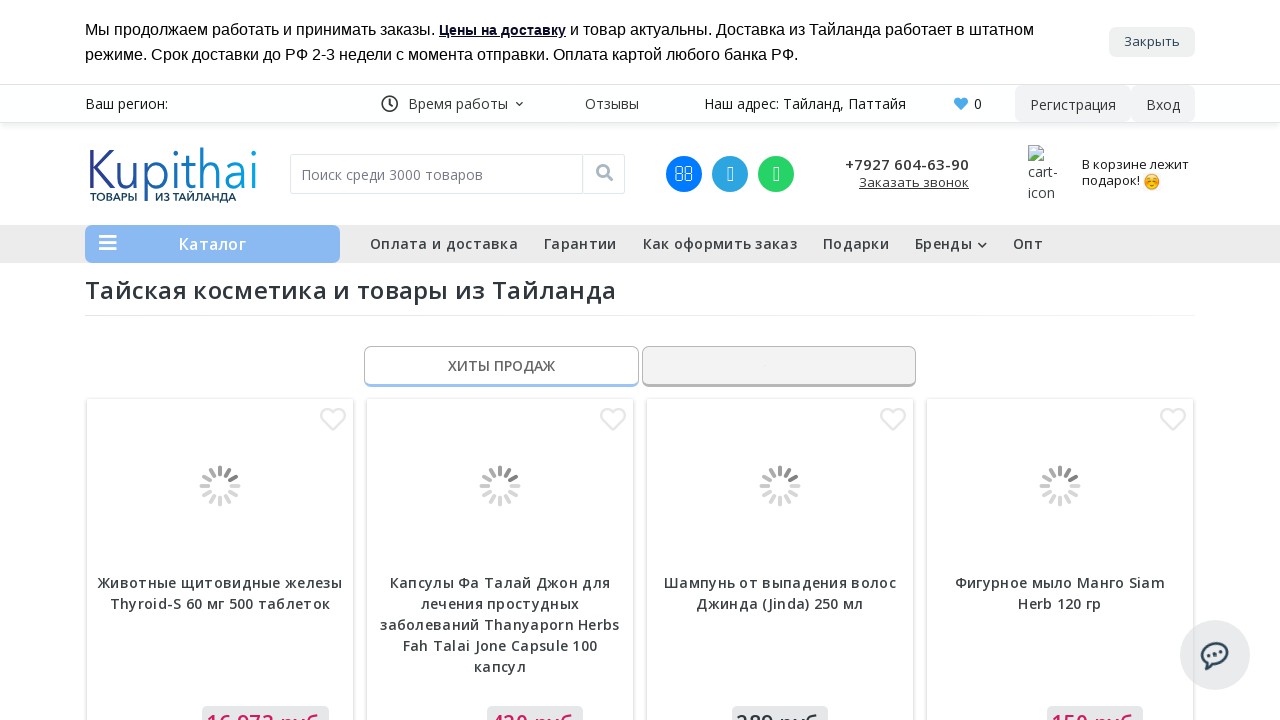

Waited for main heading element to become visible
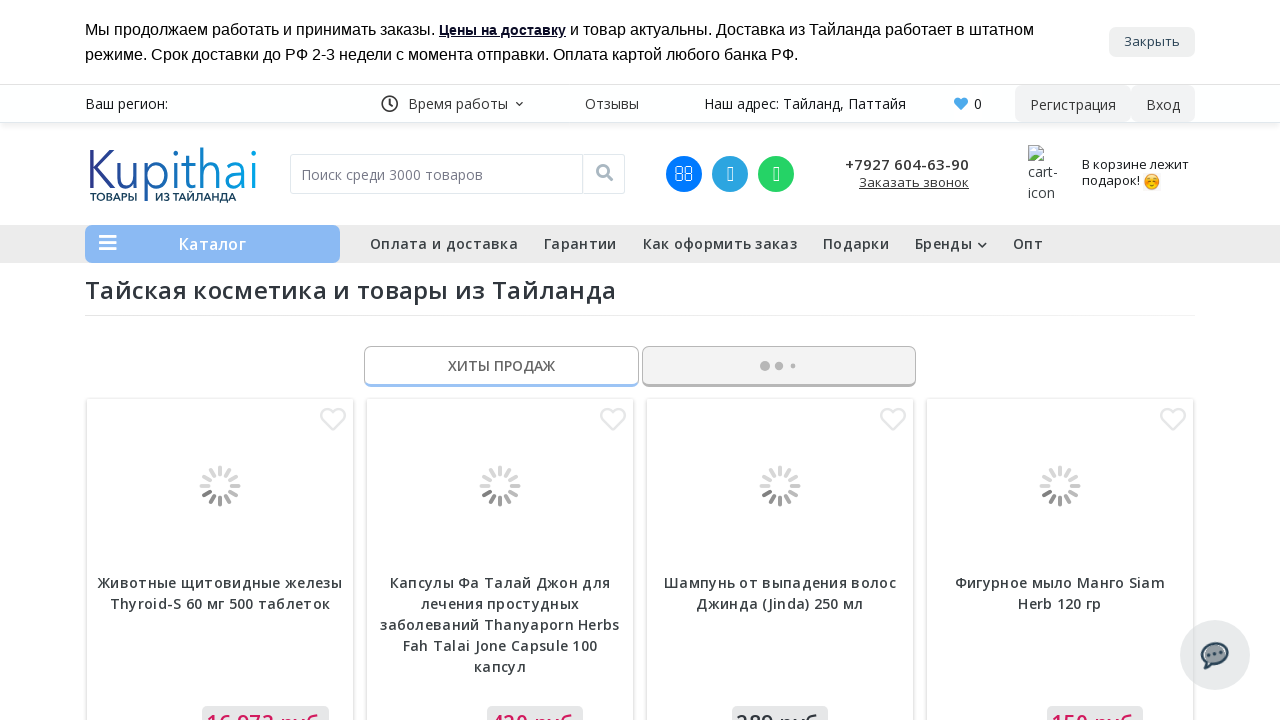

Located main heading element
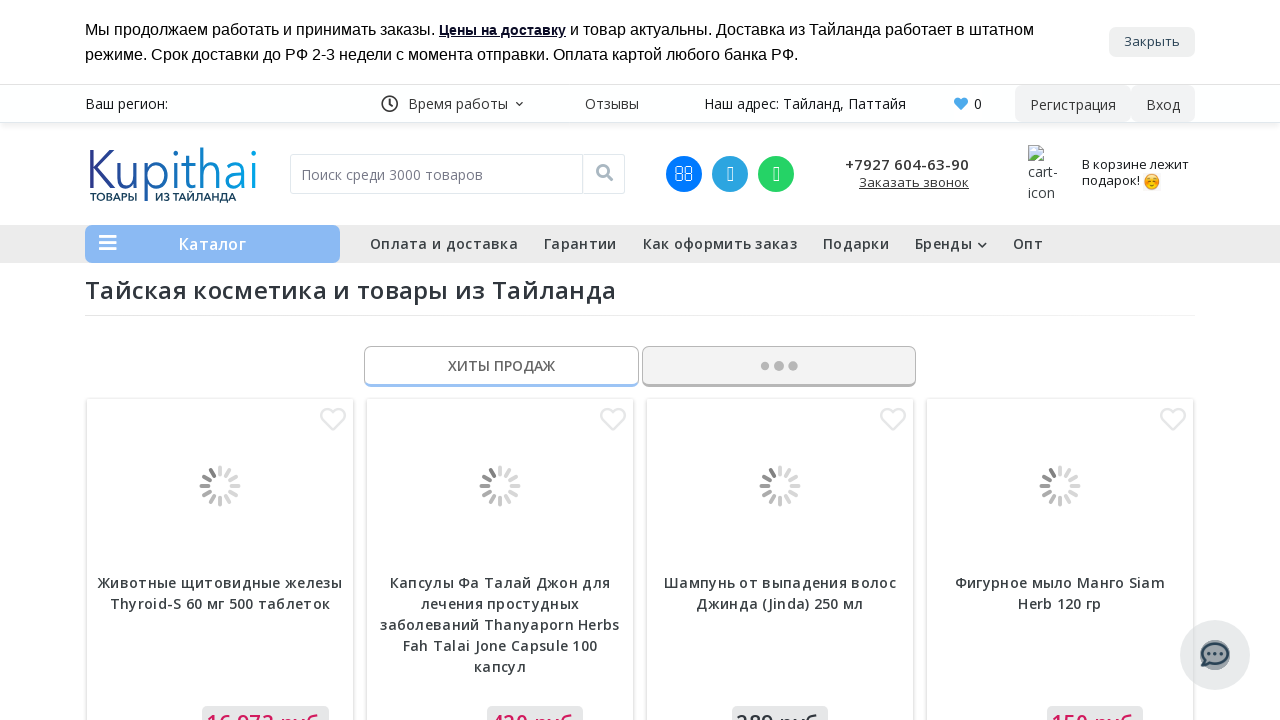

Verified main heading is visible
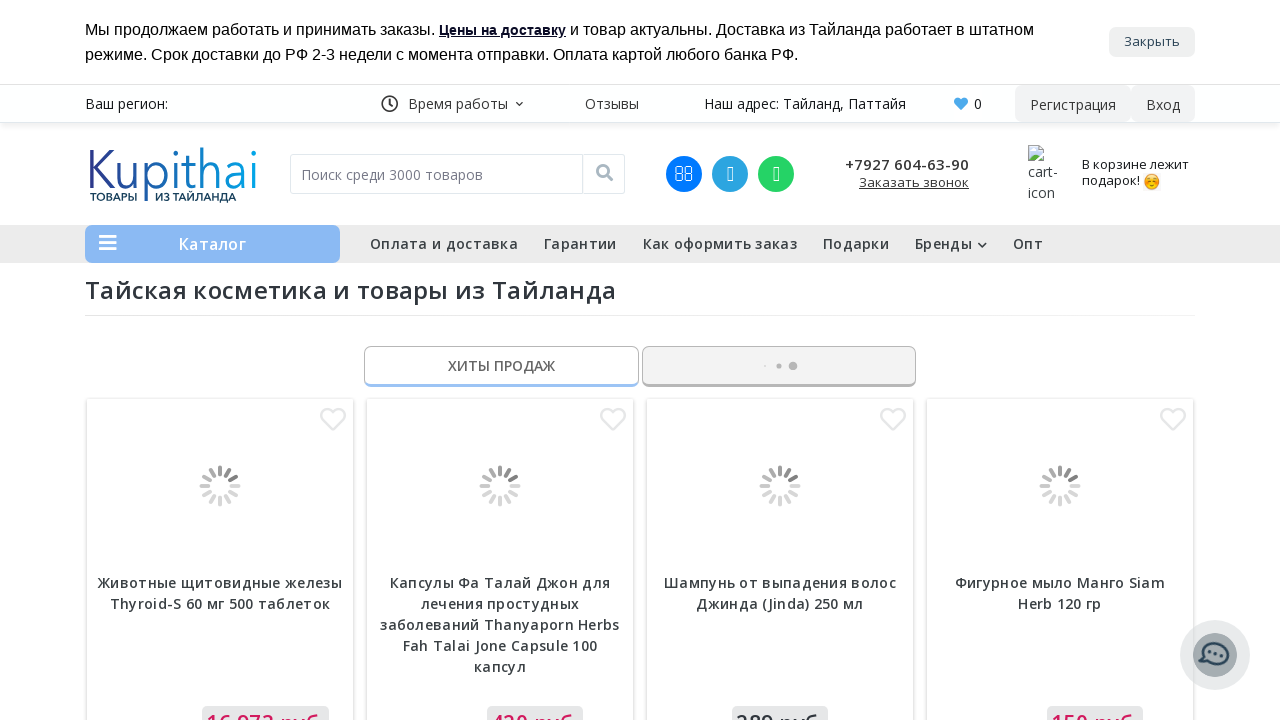

Verified heading contains correct text about Thai cosmetics and goods
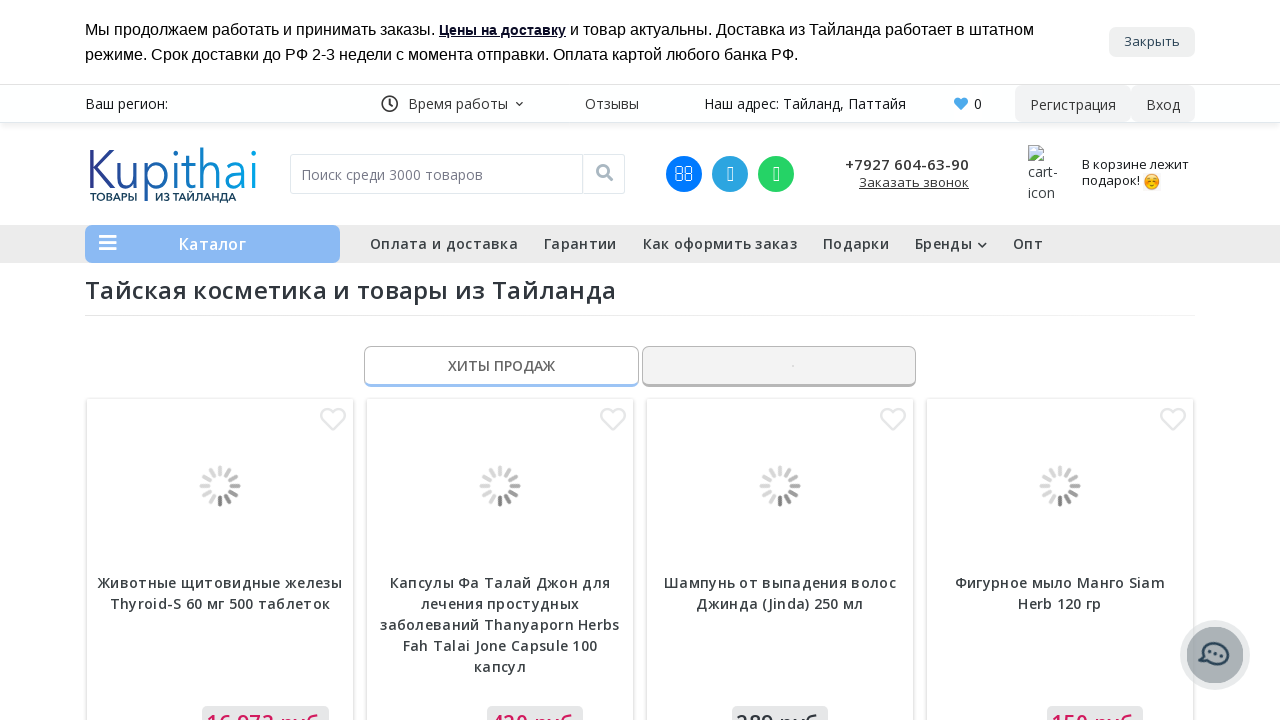

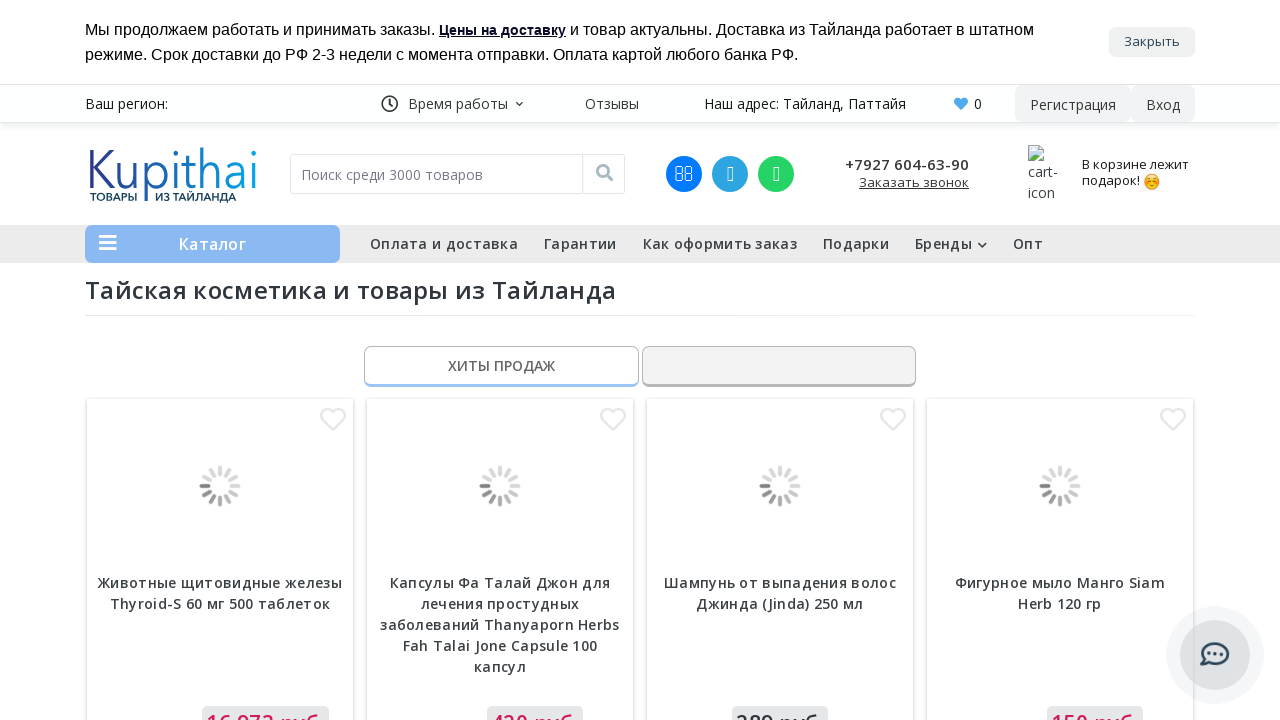